Tests resize functionality by dragging a resize handle to resize an element within an iframe

Starting URL: http://jqueryui.com/resizable/

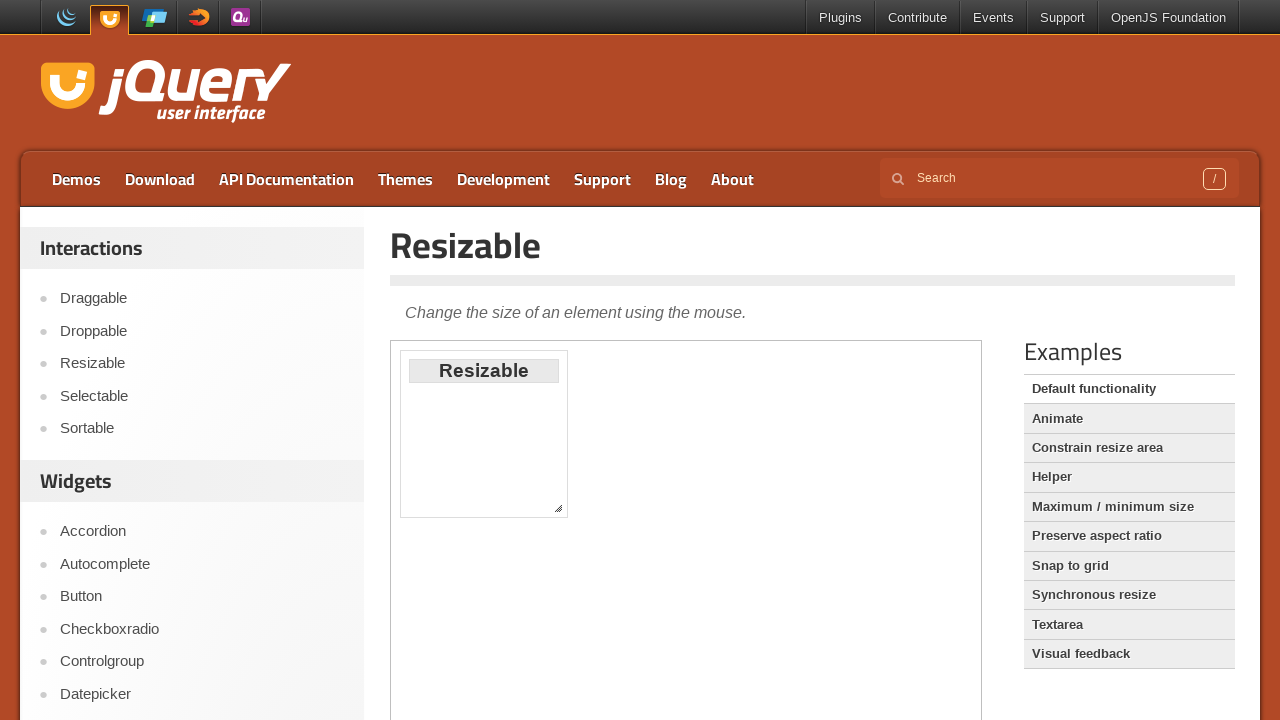

Located iframe.demo-frame and switched to it
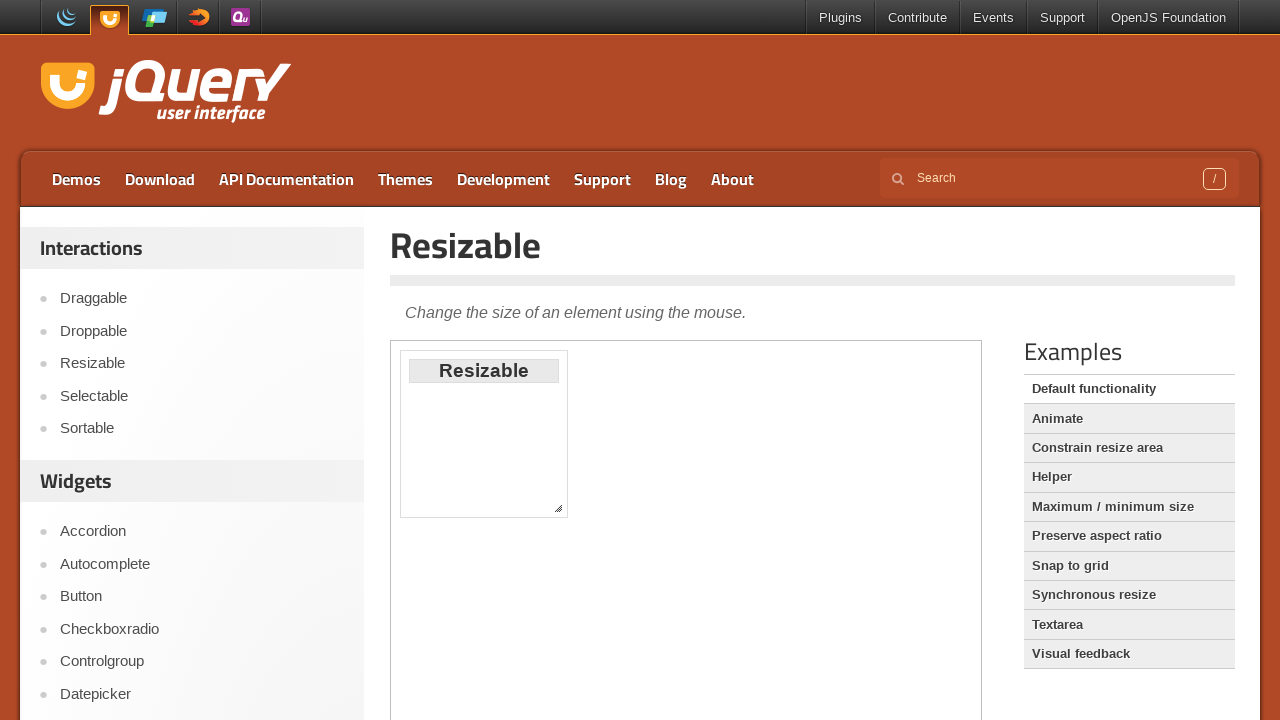

Located resize handle element (#resizable .ui-resizable-se)
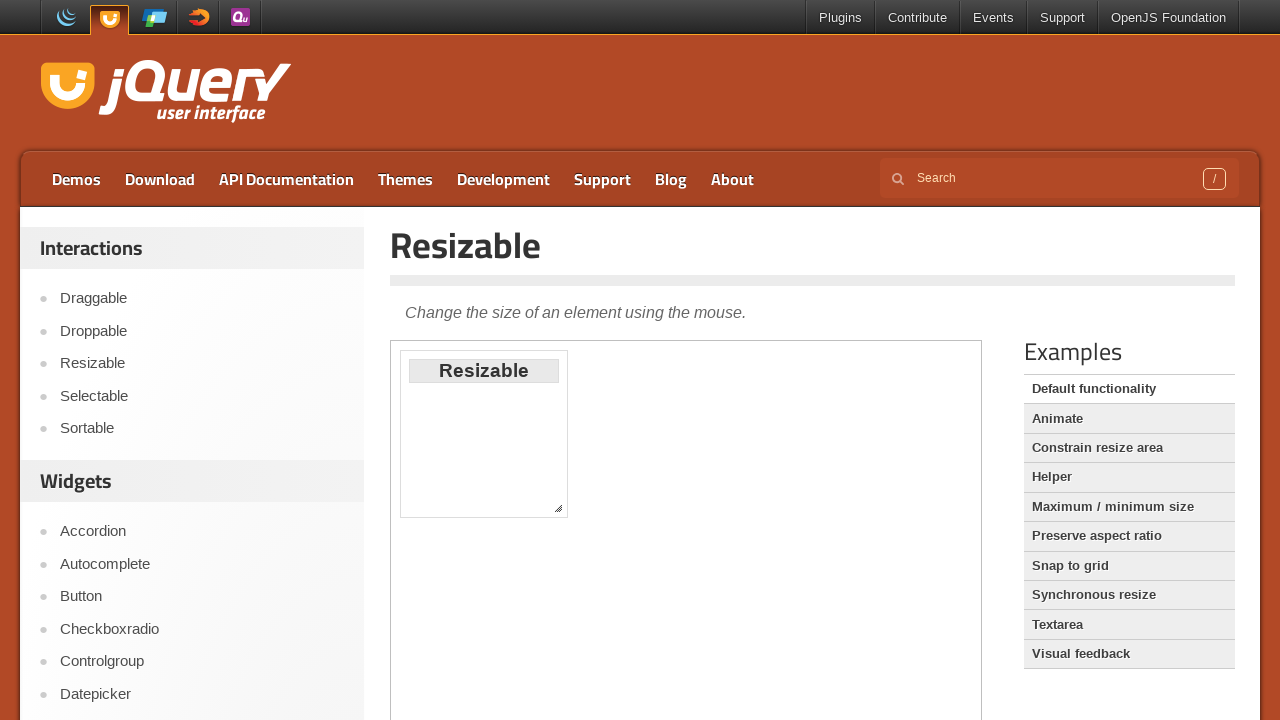

Retrieved bounding box of resize handle
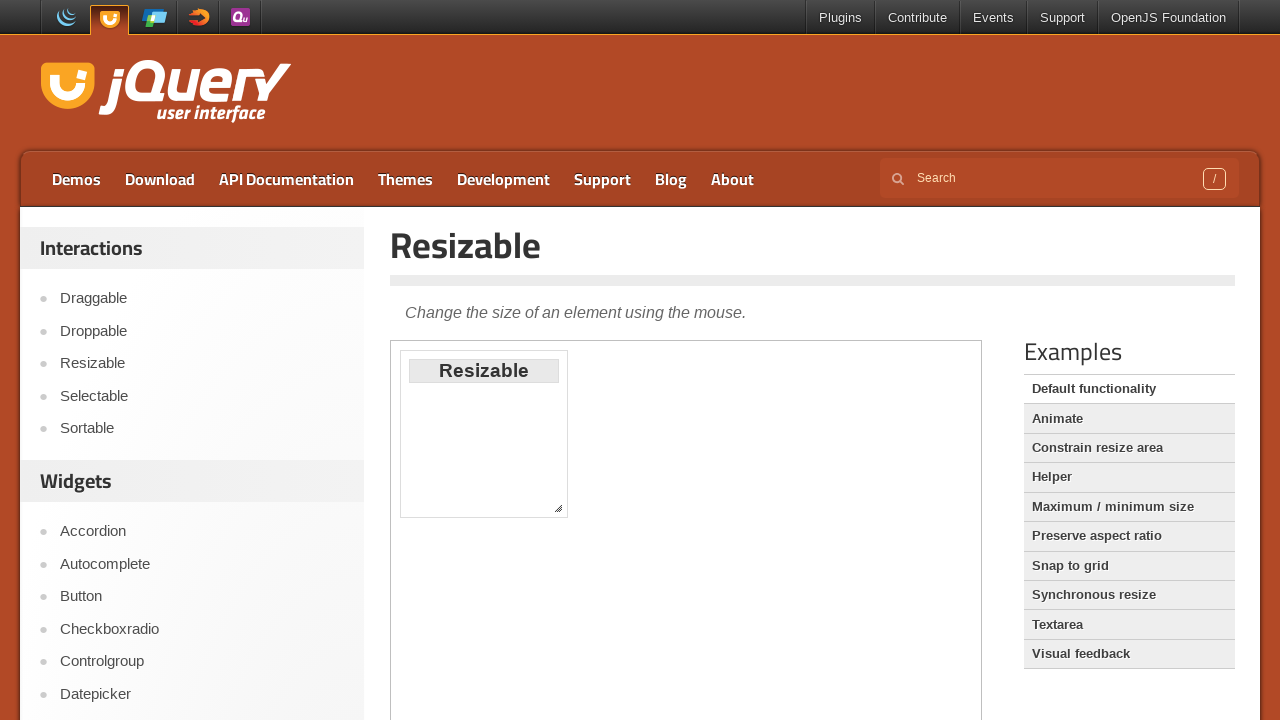

Moved mouse to center of resize handle at (558, 508)
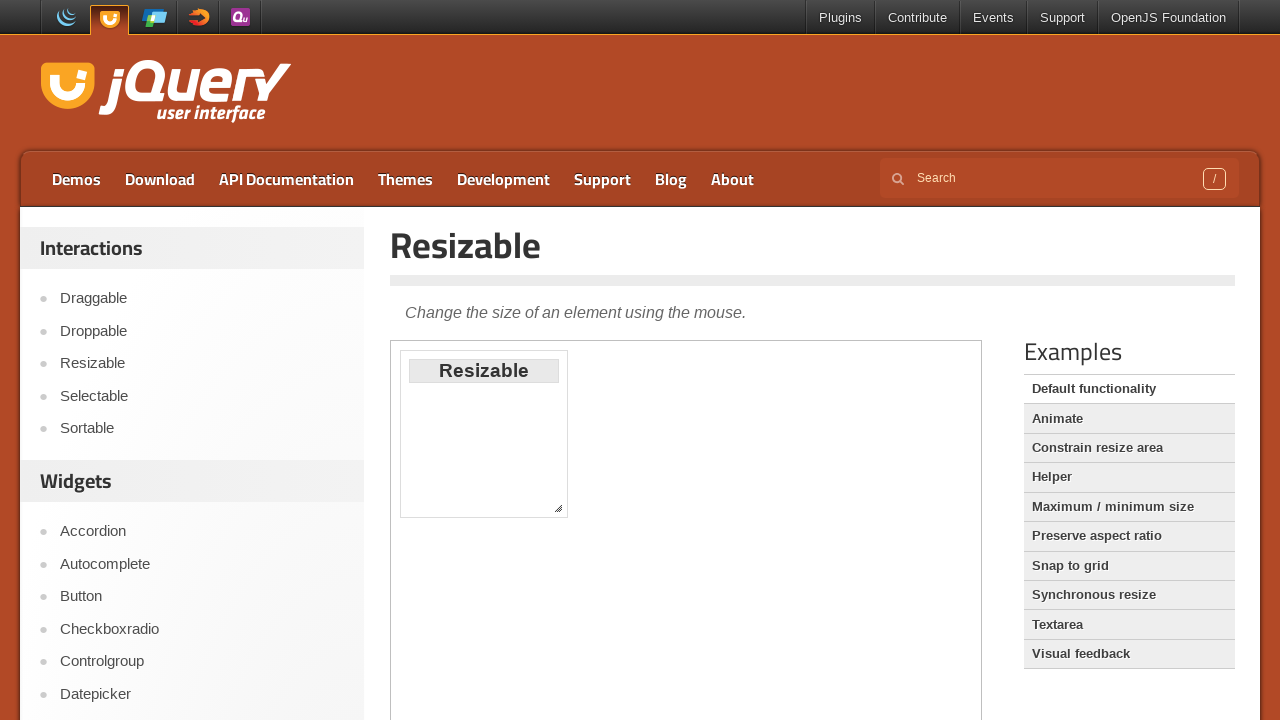

Pressed mouse button down on resize handle at (558, 508)
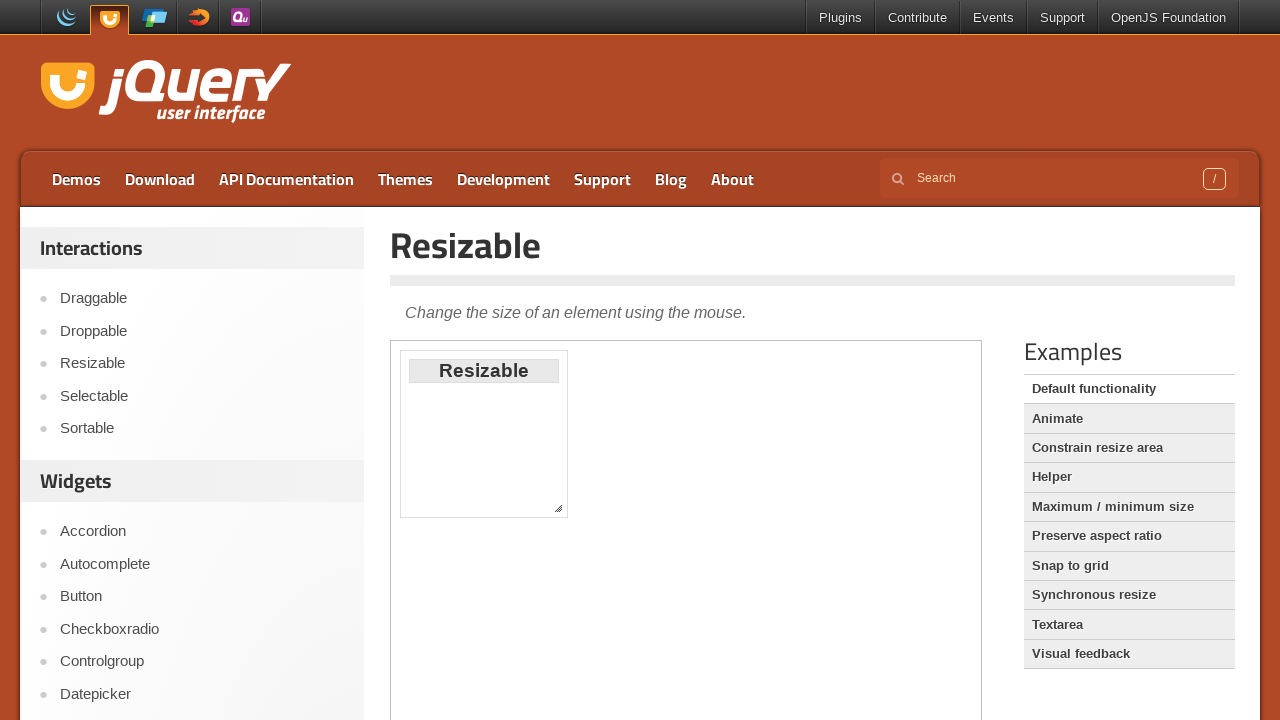

Dragged resize handle to new position (100px right, 200px down) at (650, 700)
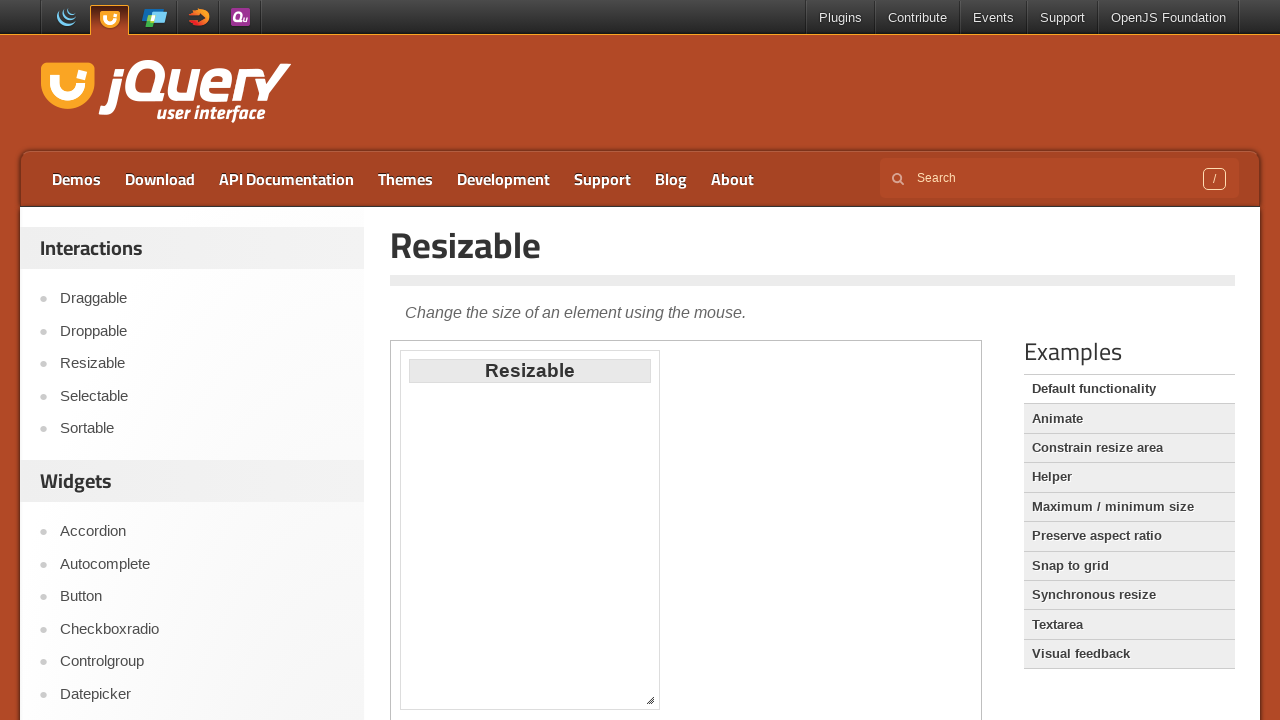

Released mouse button to complete resize operation at (650, 700)
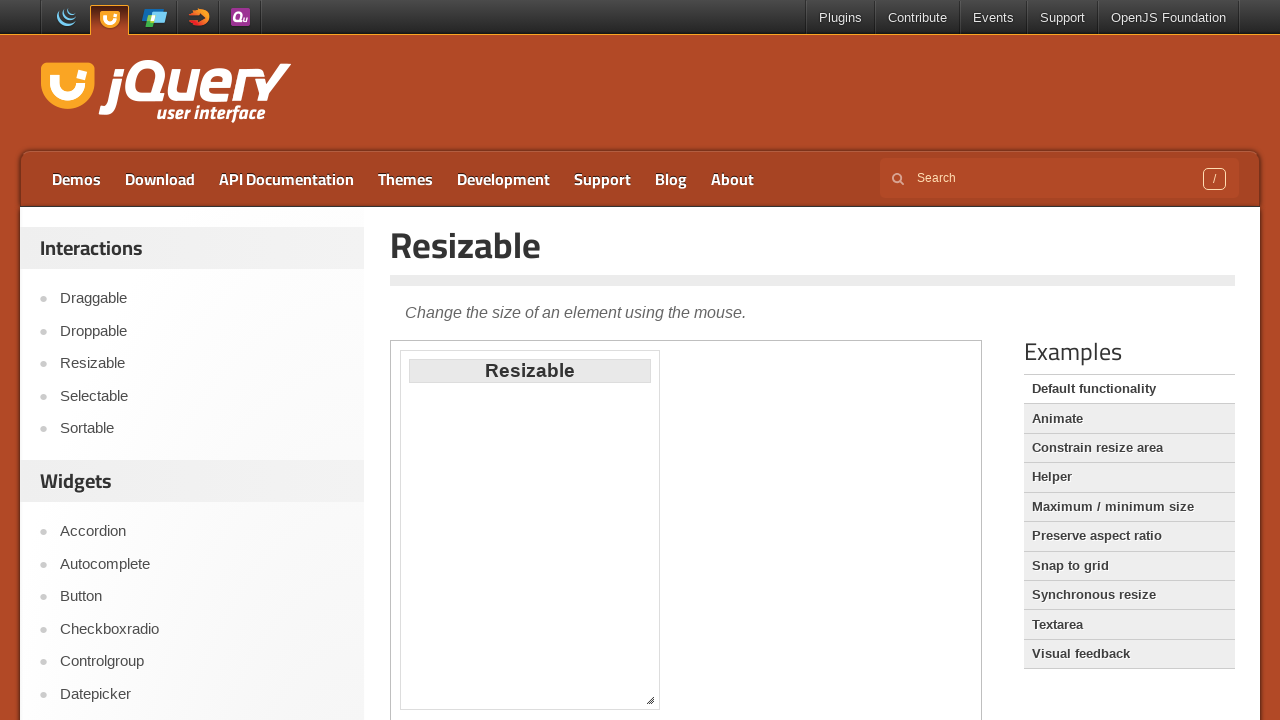

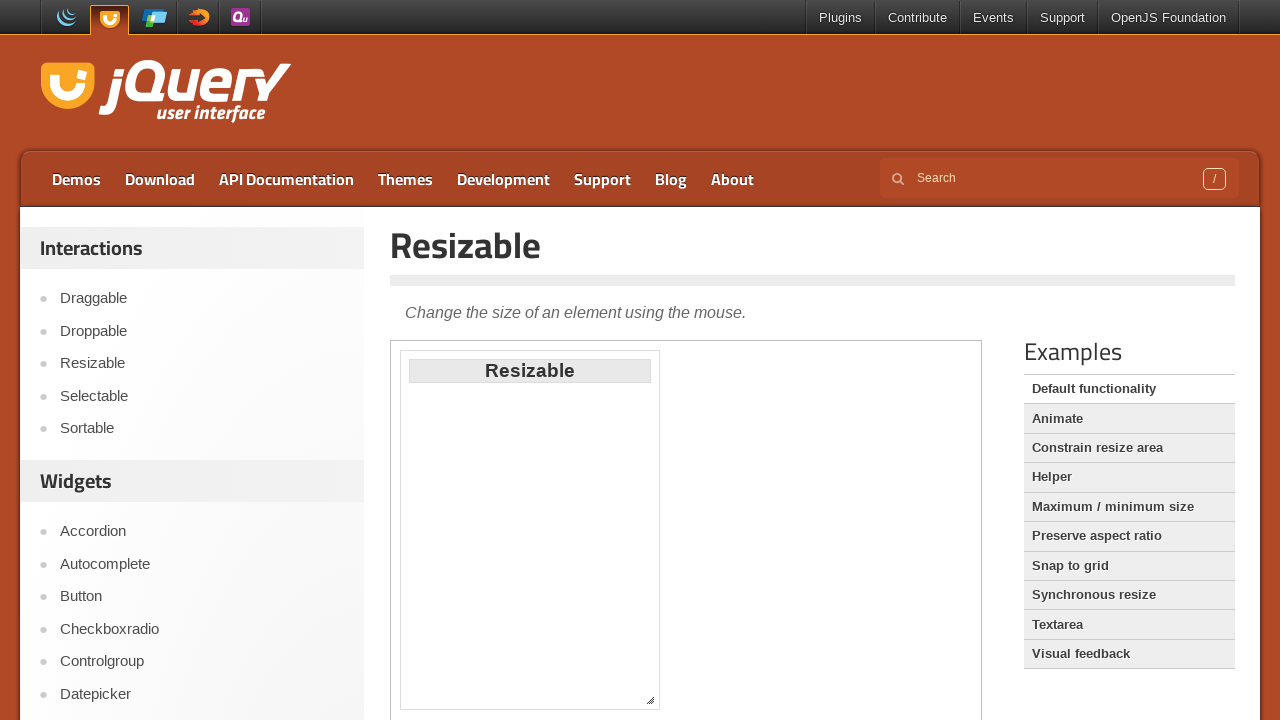